Navigates to the APSRTC (Andhra Pradesh State Road Transport Corporation) online bus booking website and verifies that the popular routes list is displayed on the homepage.

Starting URL: https://www.apsrtconline.in/oprs-web/

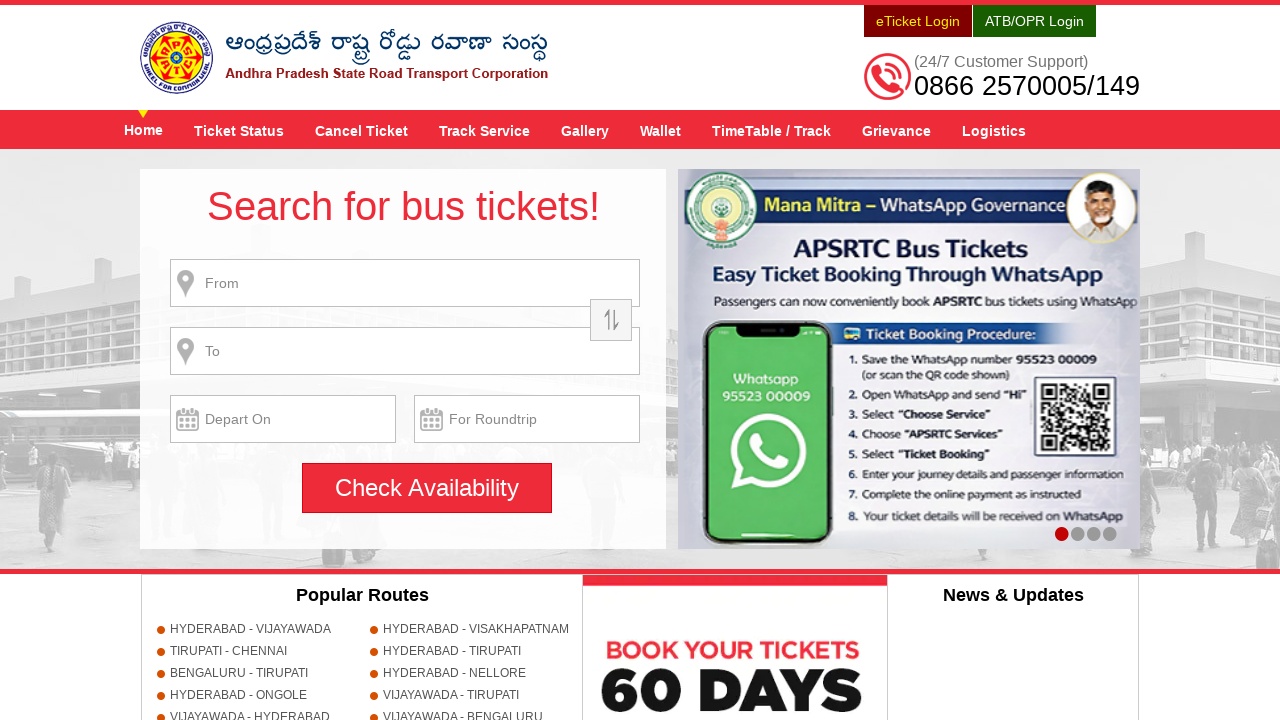

Waited for popular routes list to load on homepage
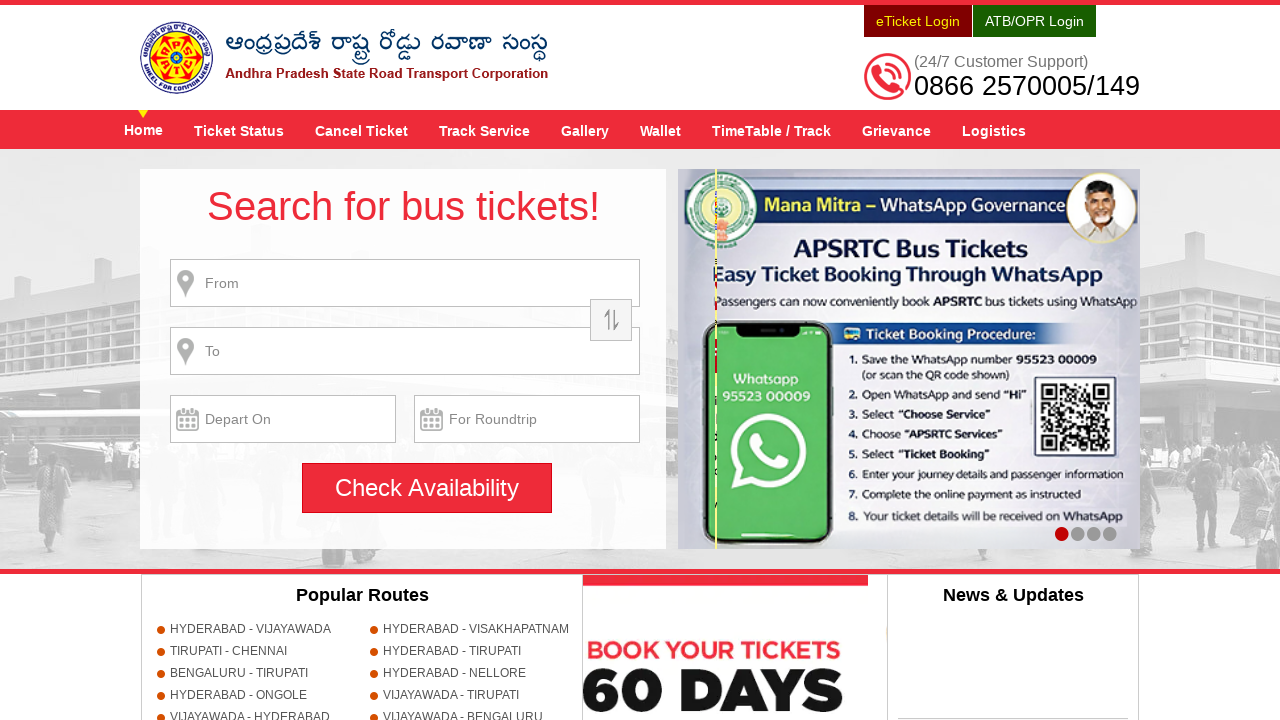

Located popular routes list items
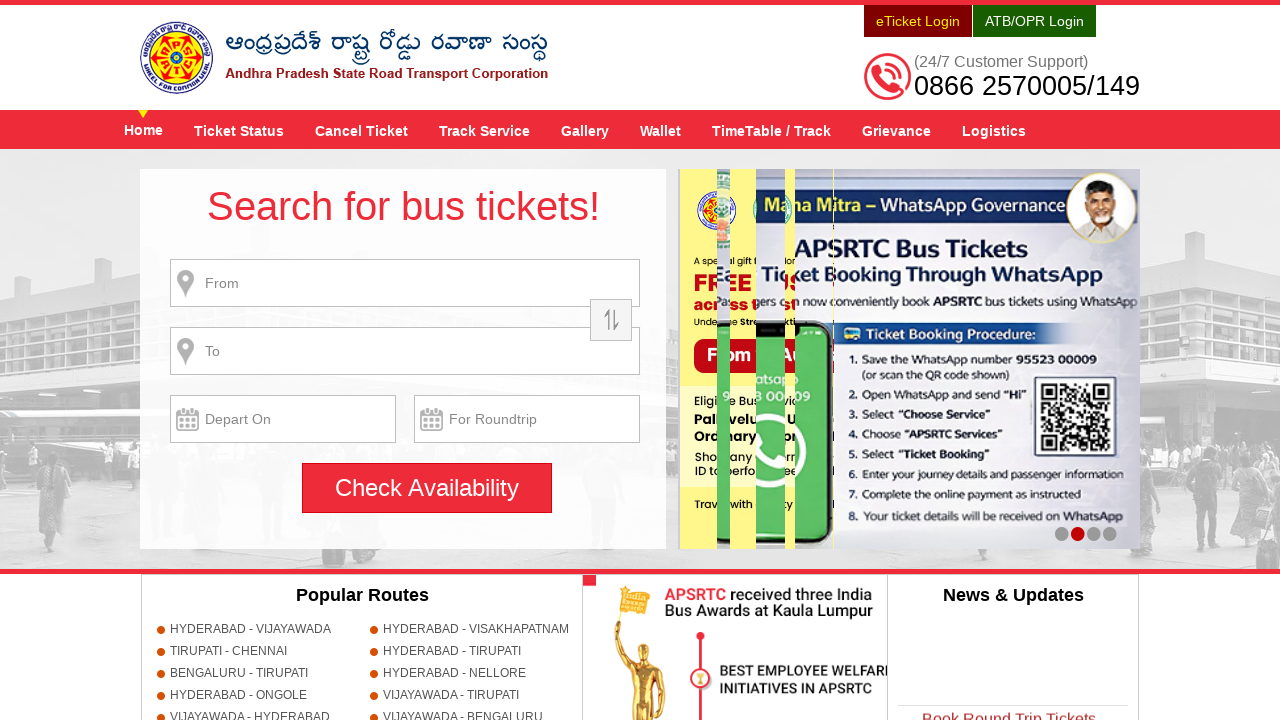

Verified that first route item is visible
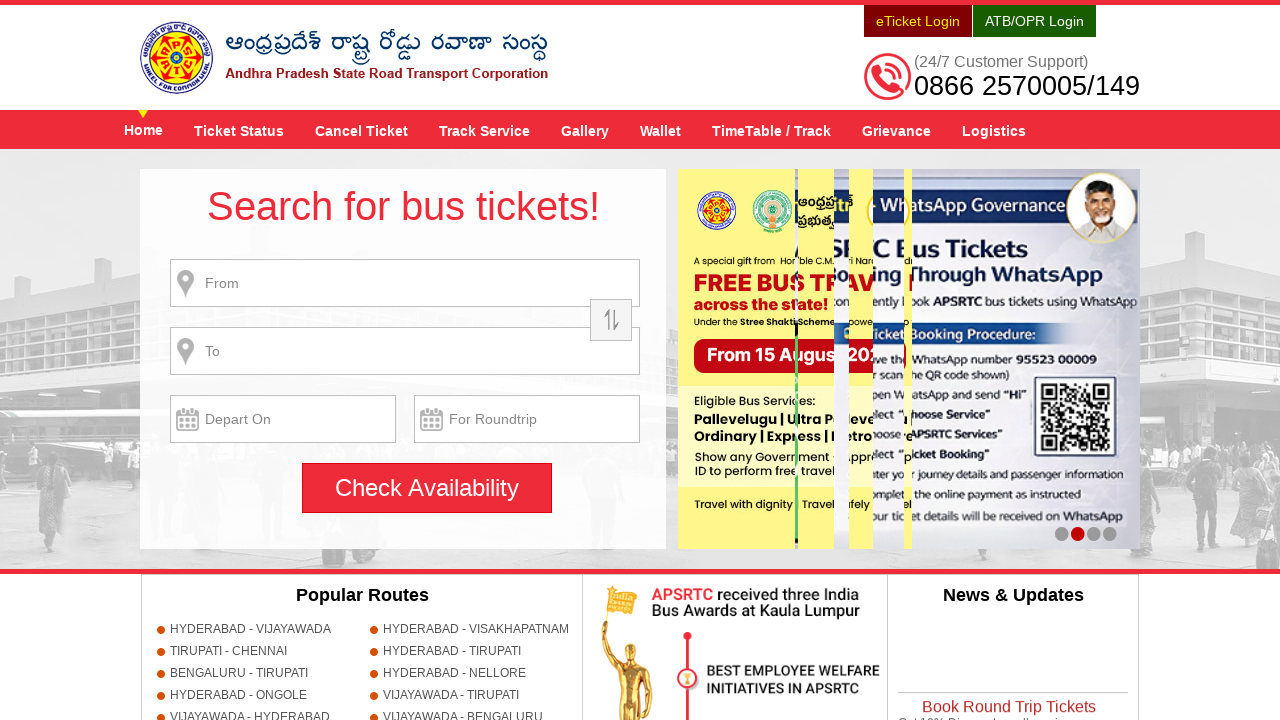

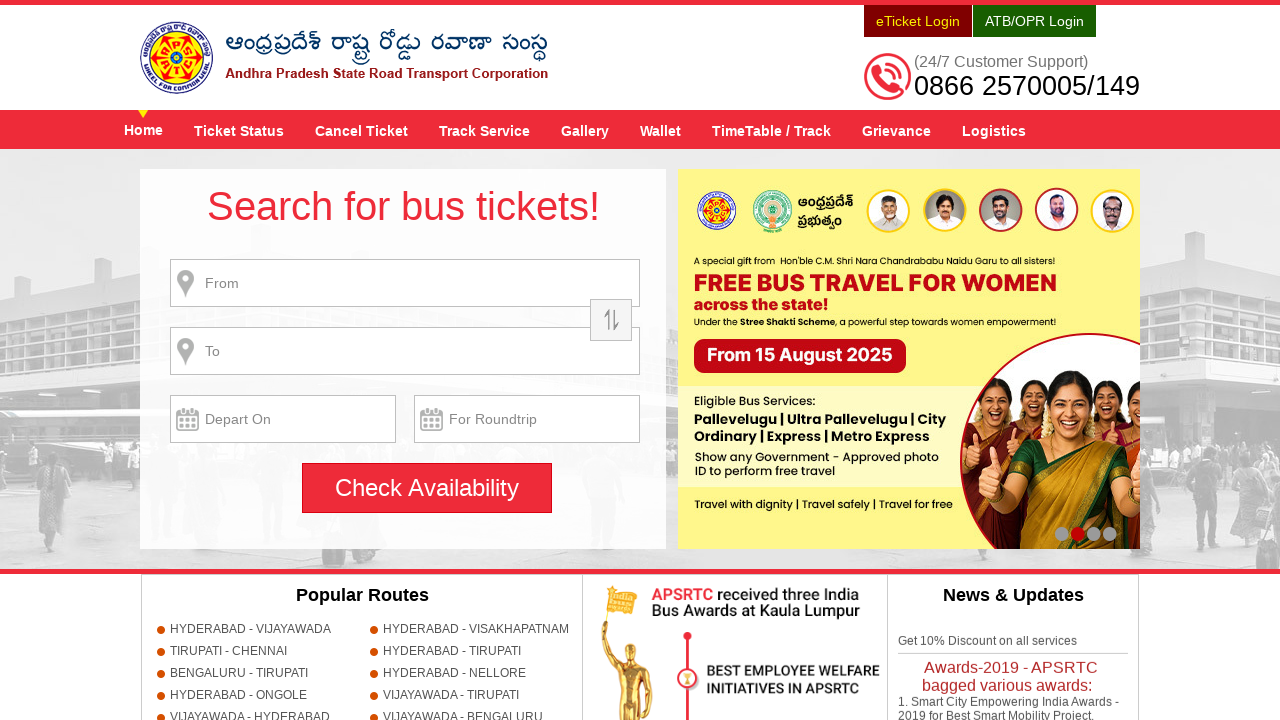